Tests dropdown menu functionality by navigating to a demo site and selecting "Bermuda" from a country dropdown menu

Starting URL: https://www.globalsqa.com/demo-site/select-dropdown-menu/

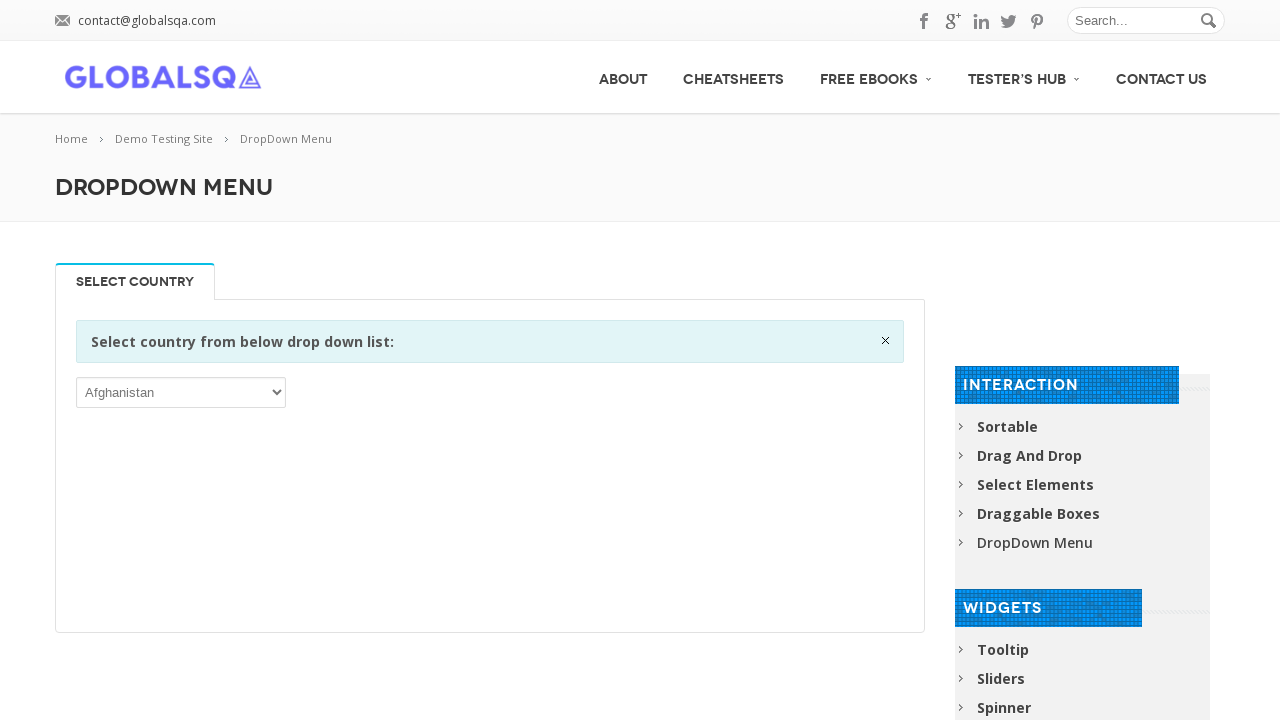

Waited for dropdown menu to be visible
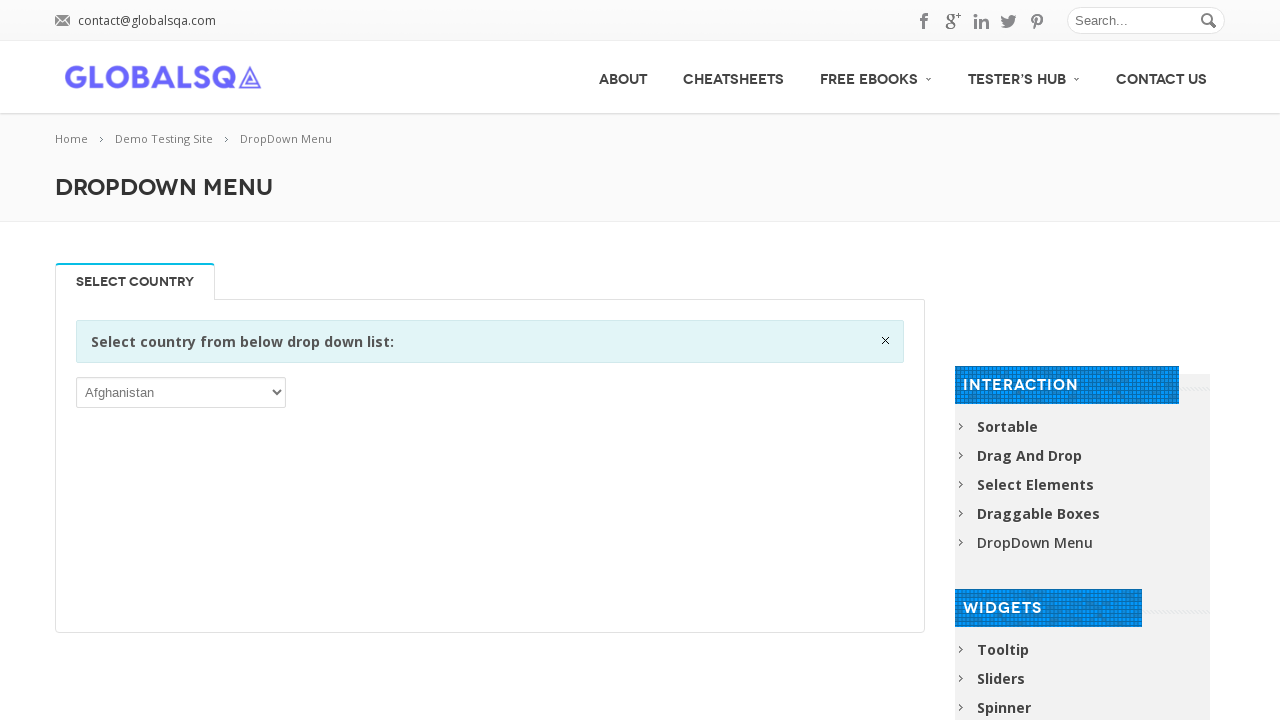

Selected 'Bermuda' from the country dropdown menu on select
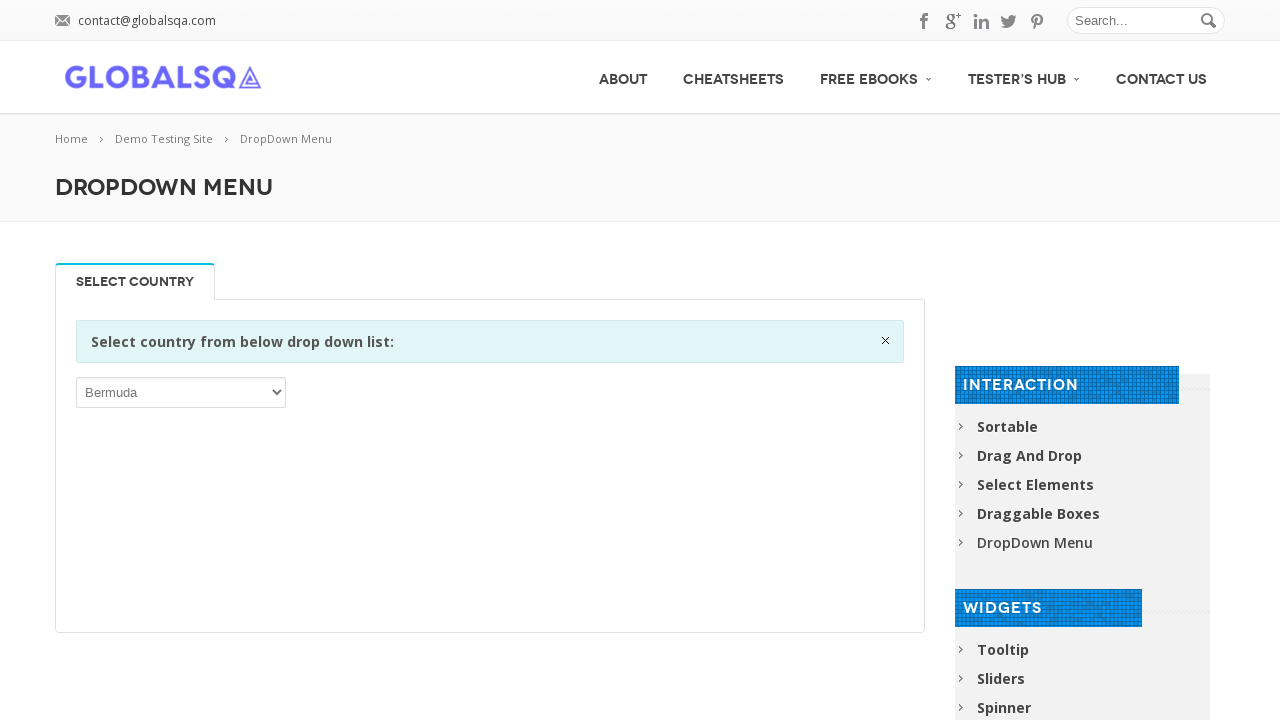

Waited 1 second to observe the selection
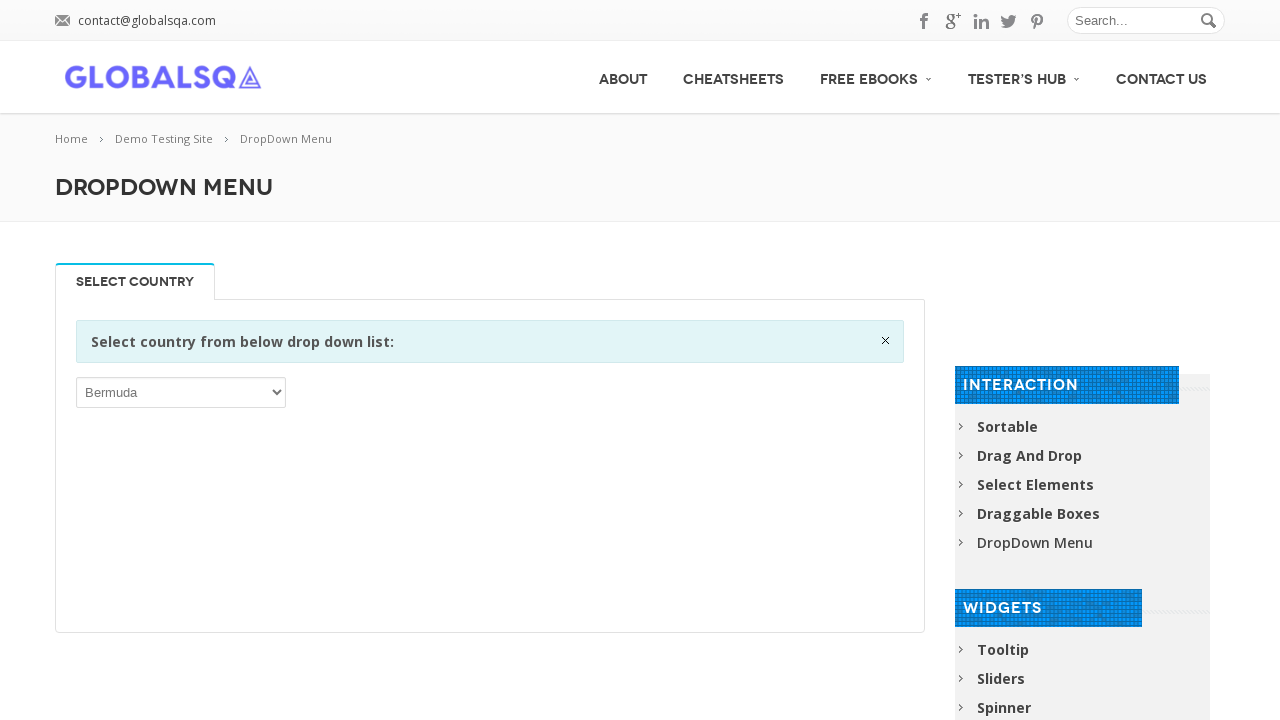

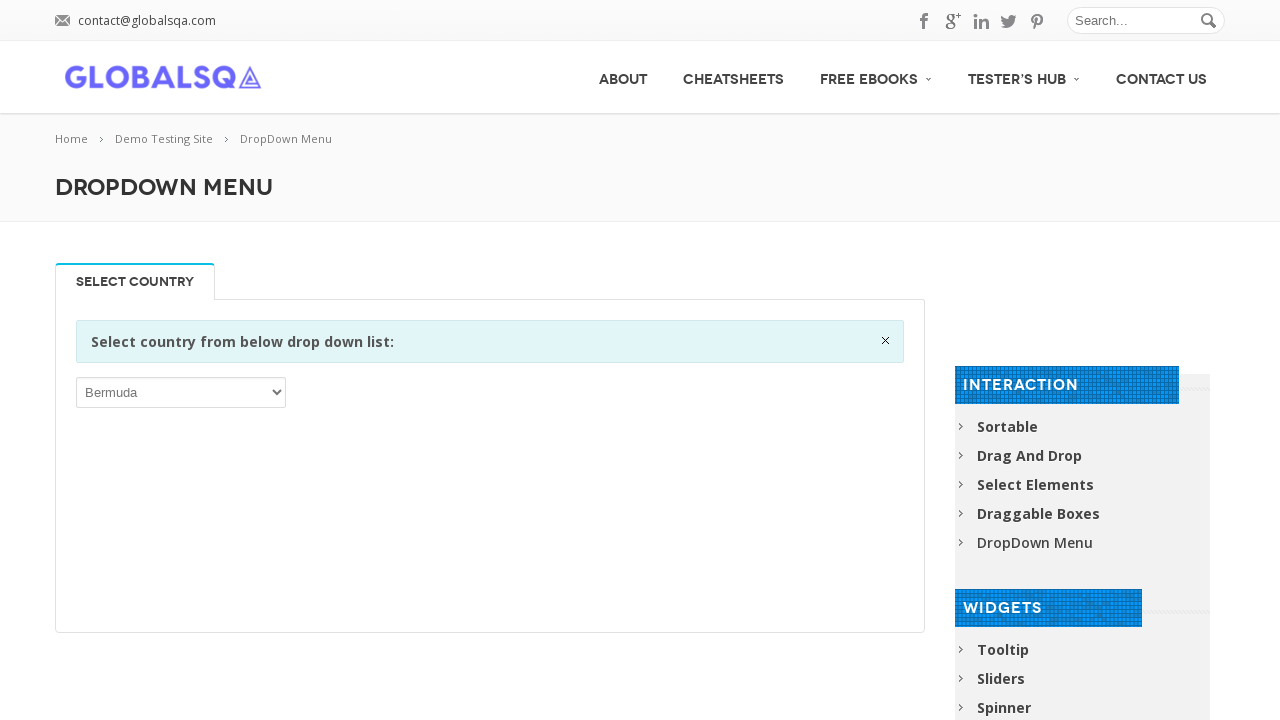